Tests scrolling functionality using Actions class by scrolling down to a "CYDEO" link at the bottom of the page, then scrolling back up to the "Home" link using PageUp key presses.

Starting URL: https://practice.cydeo.com/

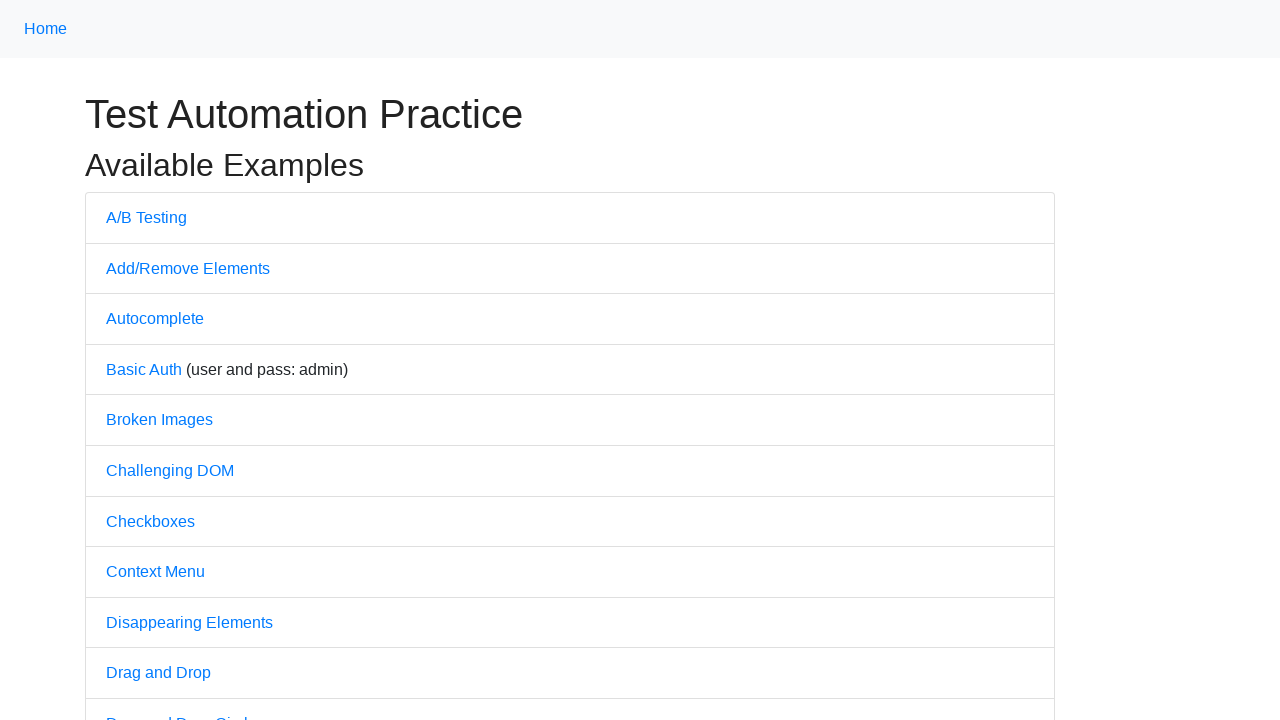

Scrolled down to CYDEO link at bottom of page
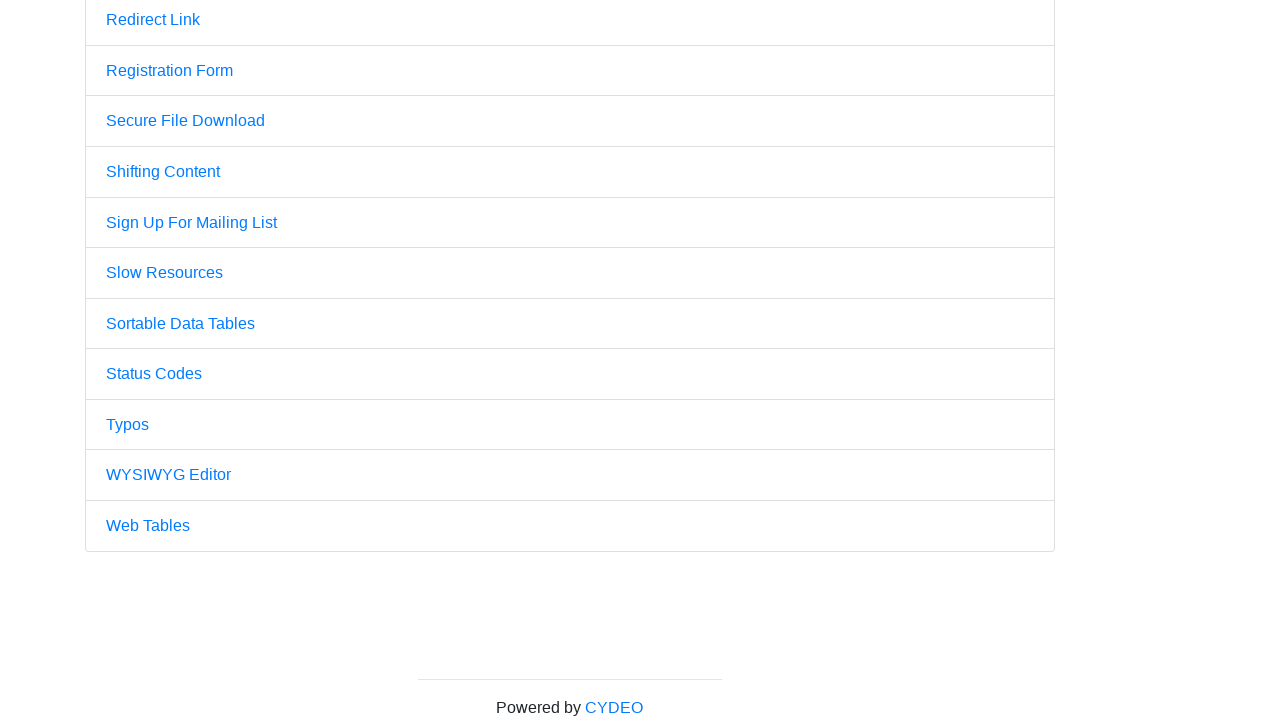

Scrolled back up to Home link
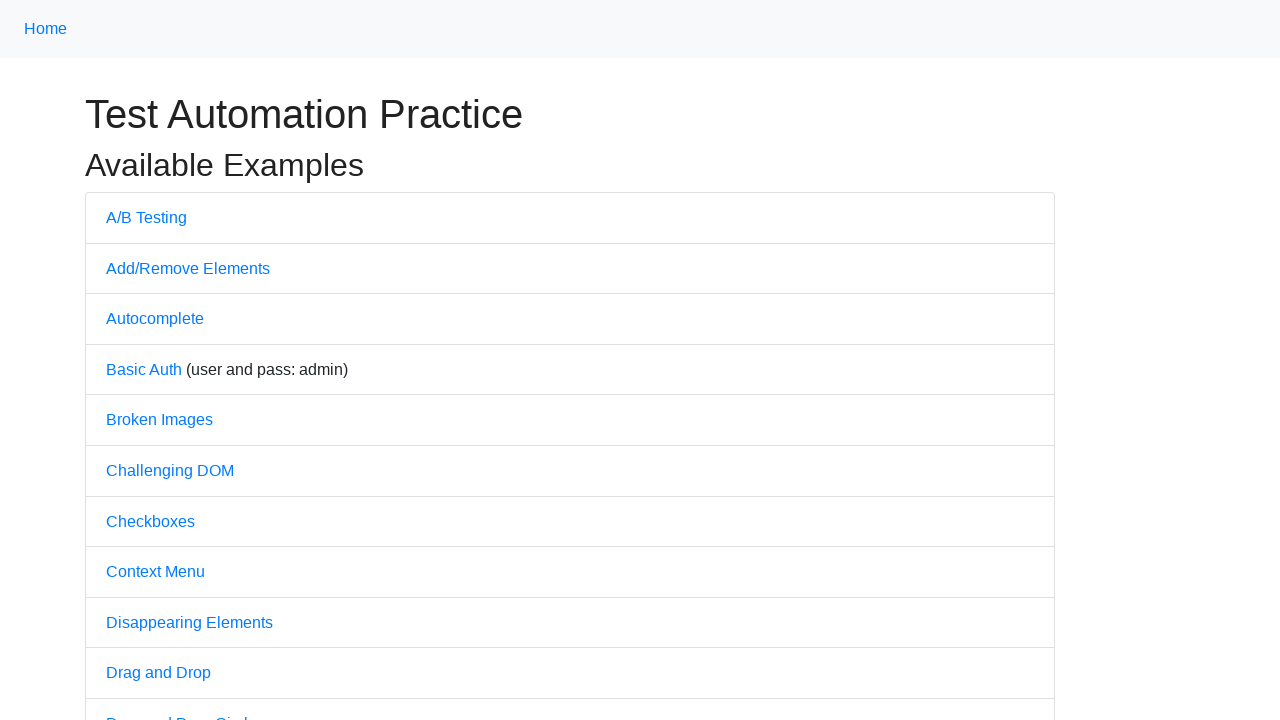

Pressed PageUp key to scroll further up (1st press)
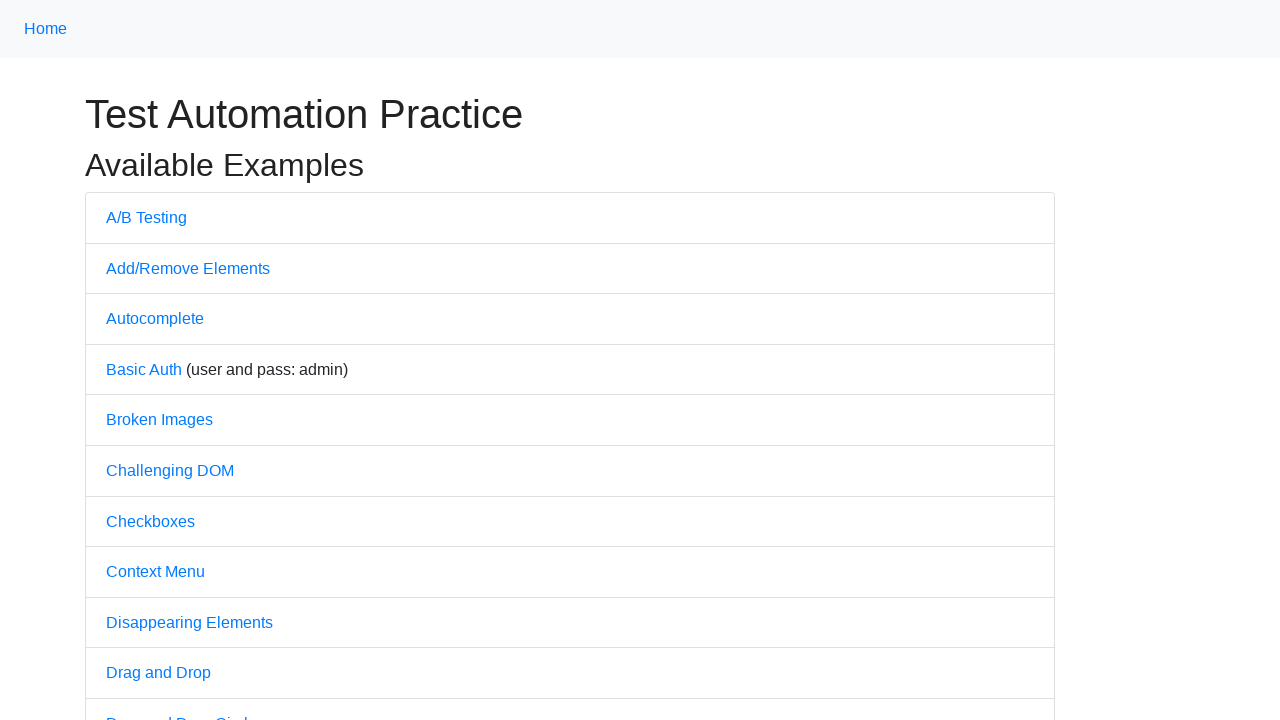

Pressed PageUp key to scroll further up (2nd press)
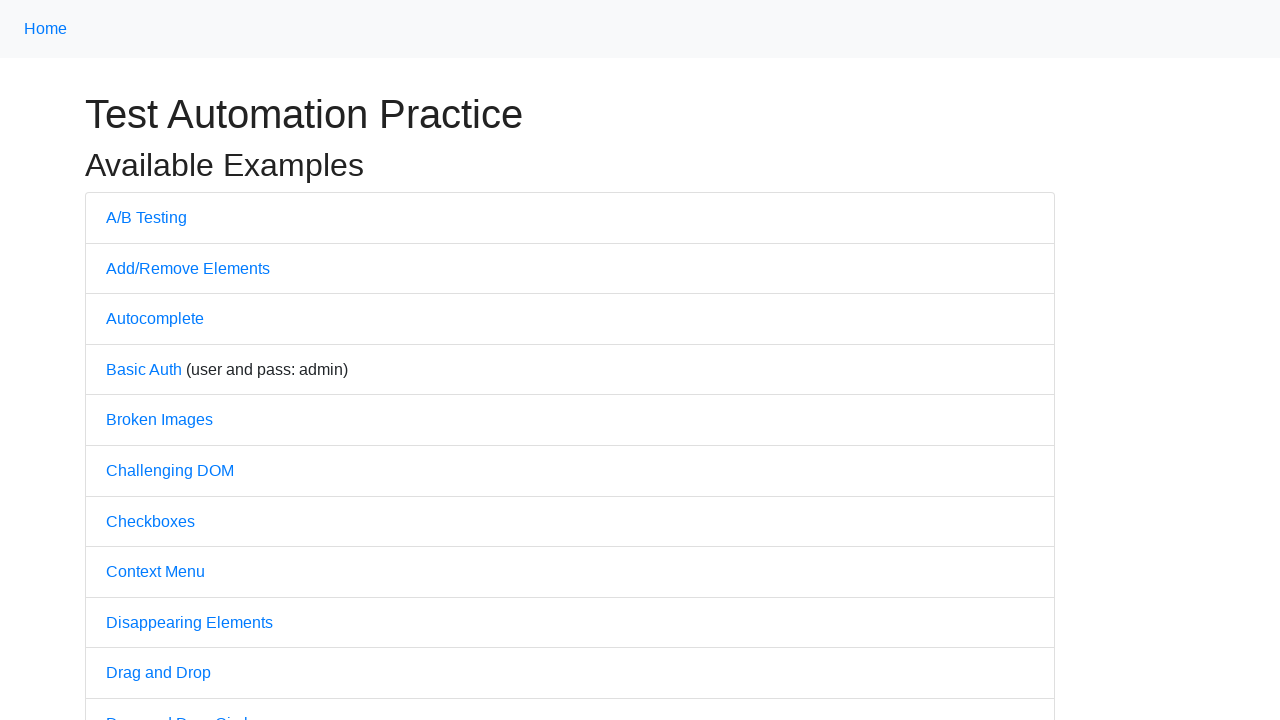

Pressed PageUp key to scroll further up (3rd press)
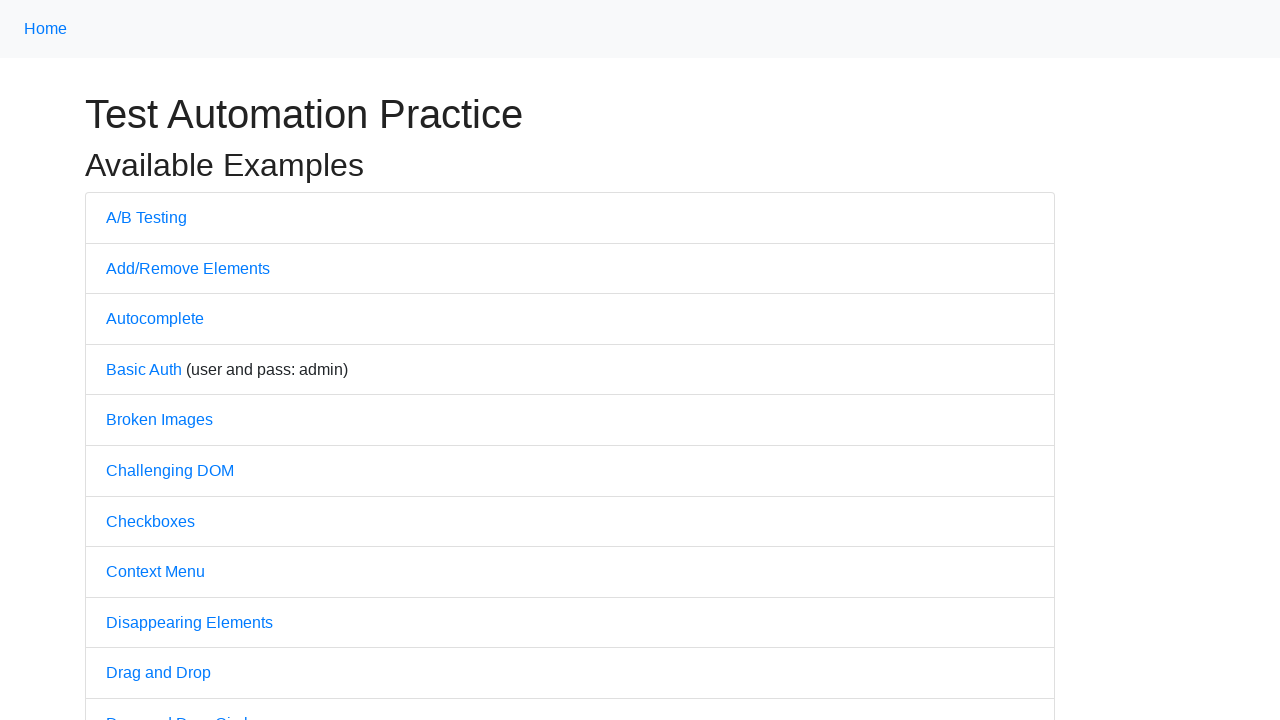

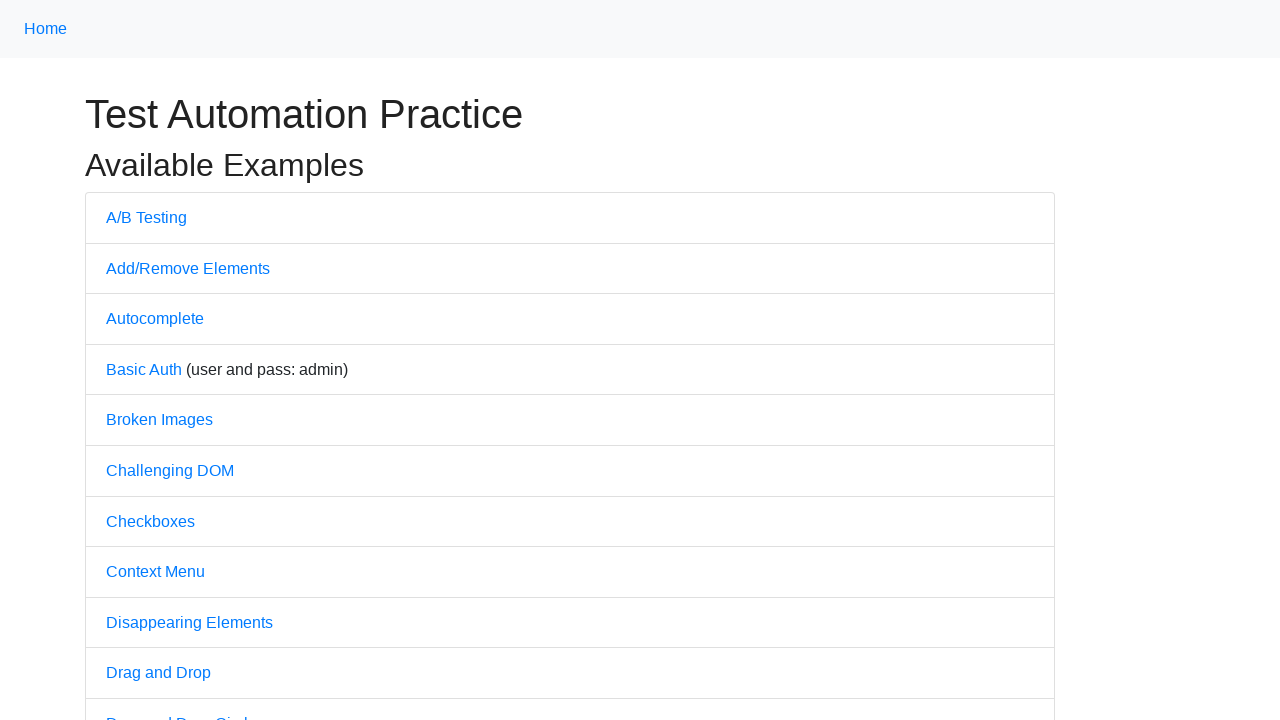